Navigates to the OrangeHRM demo page and verifies that the page title contains "OrangeHRM"

Starting URL: https://opensource-demo.orangehrmlive.com/

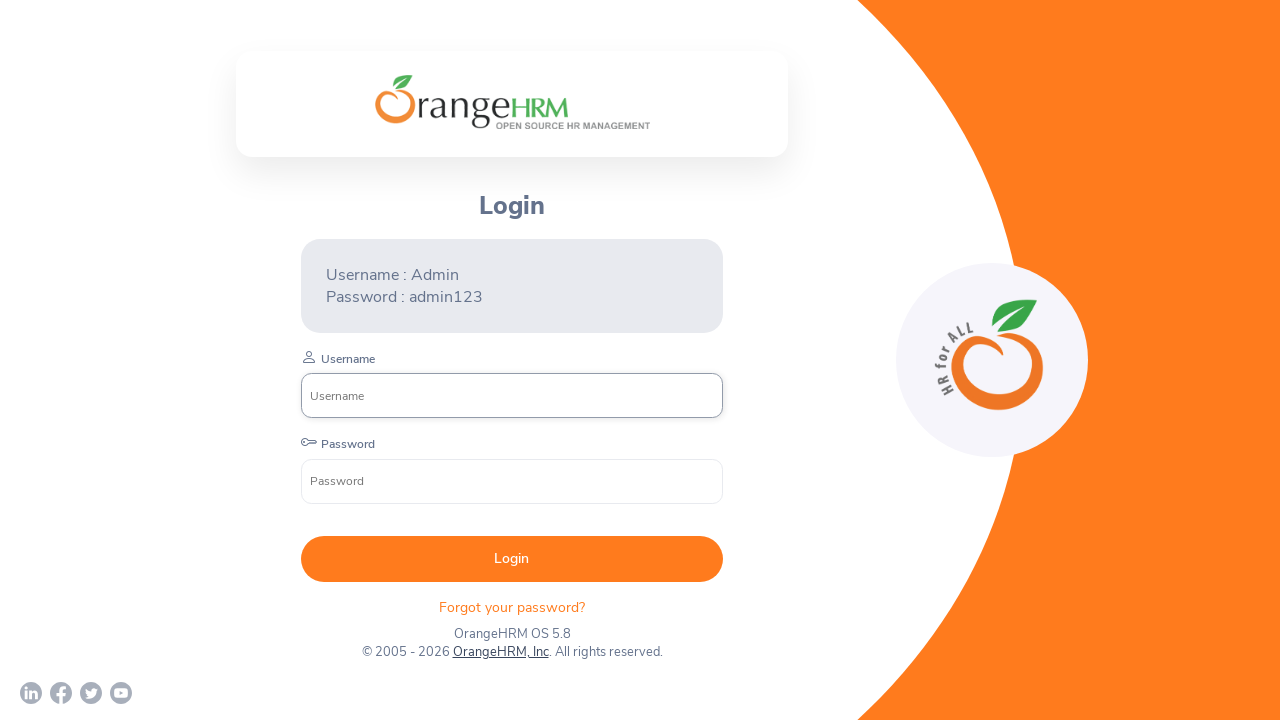

Waited for page to reach domcontentloaded state
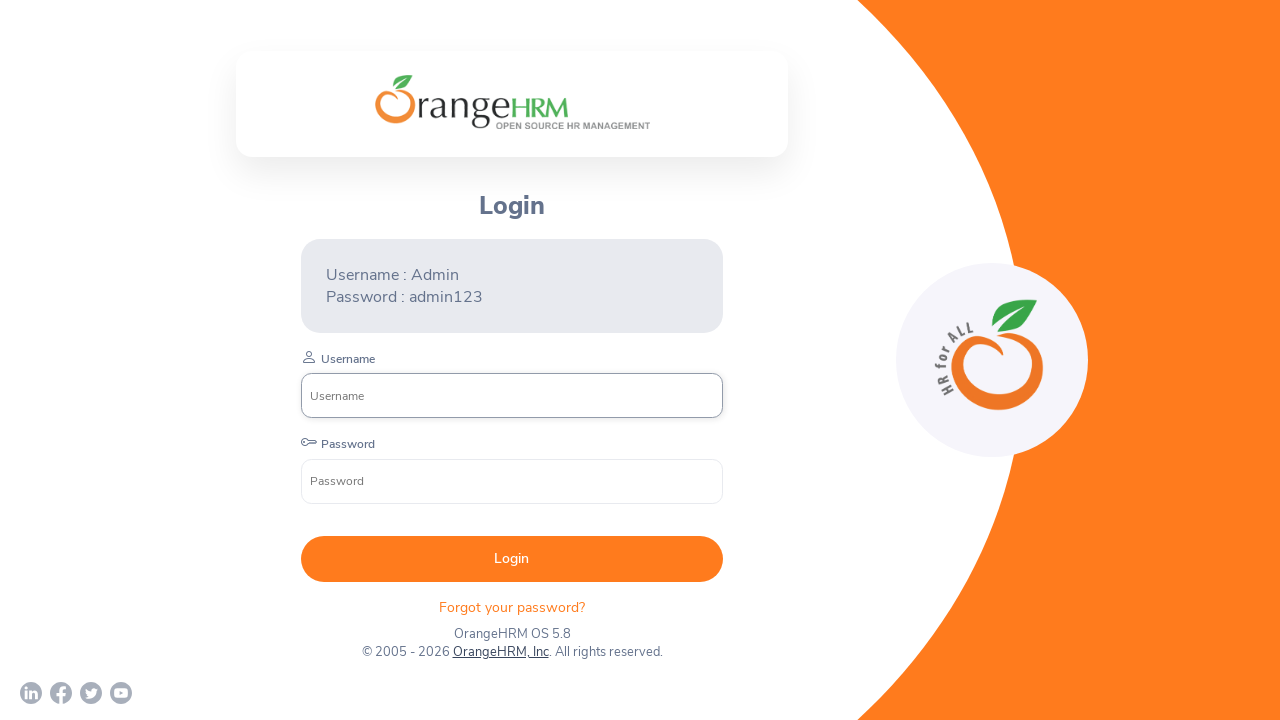

Verified that page title contains 'OrangeHRM'
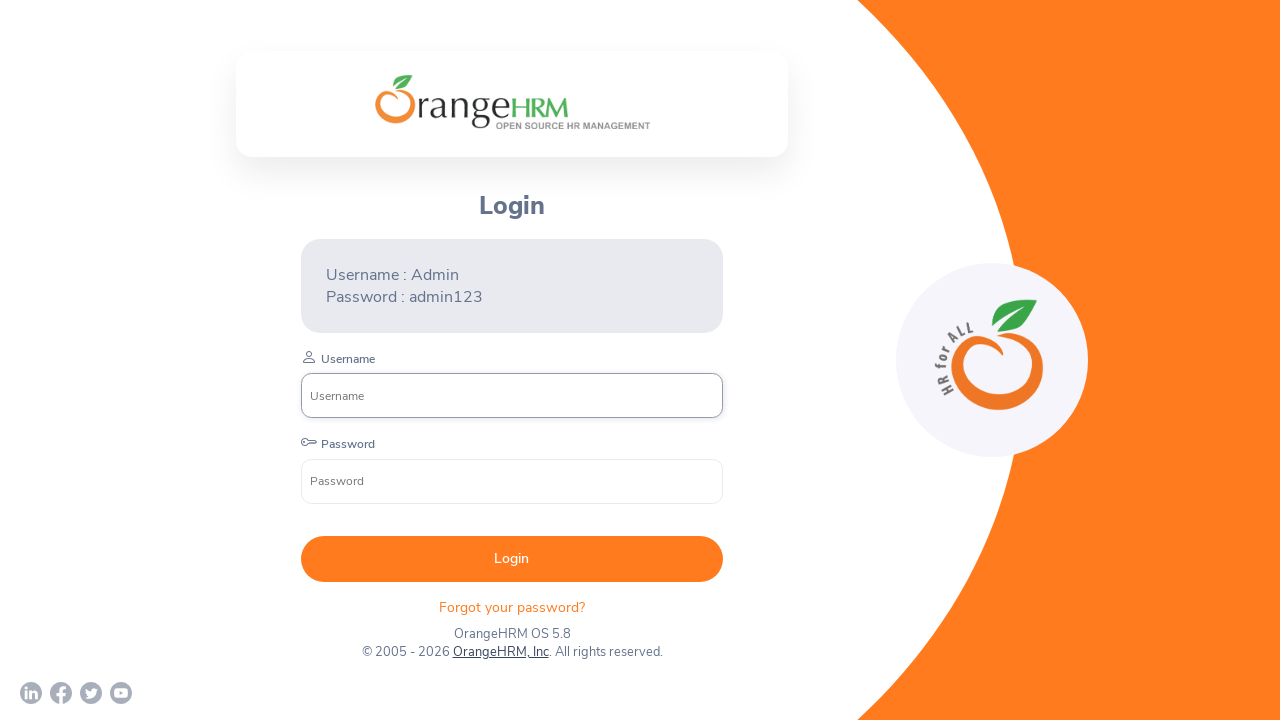

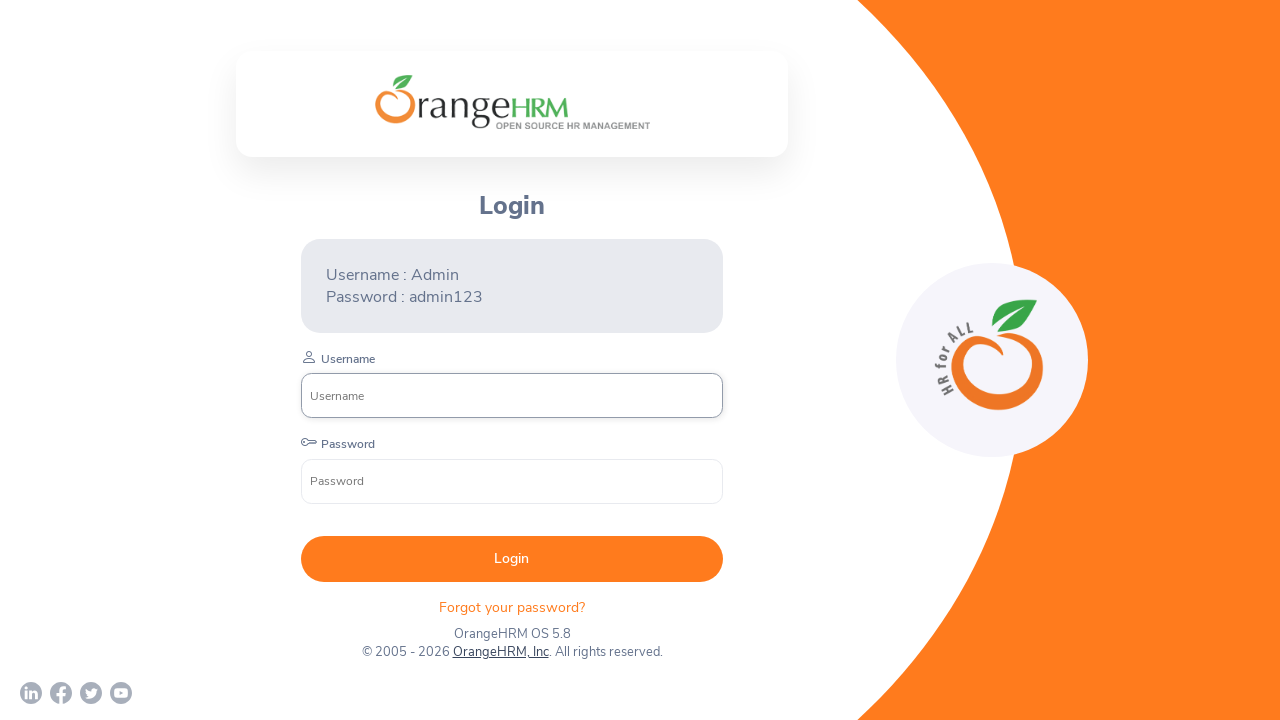